Tests that clicking the "Start Now" button redirects to the next step of the holiday entitlement calculator

Starting URL: https://www.gov.uk/calculate-your-holiday-entitlement

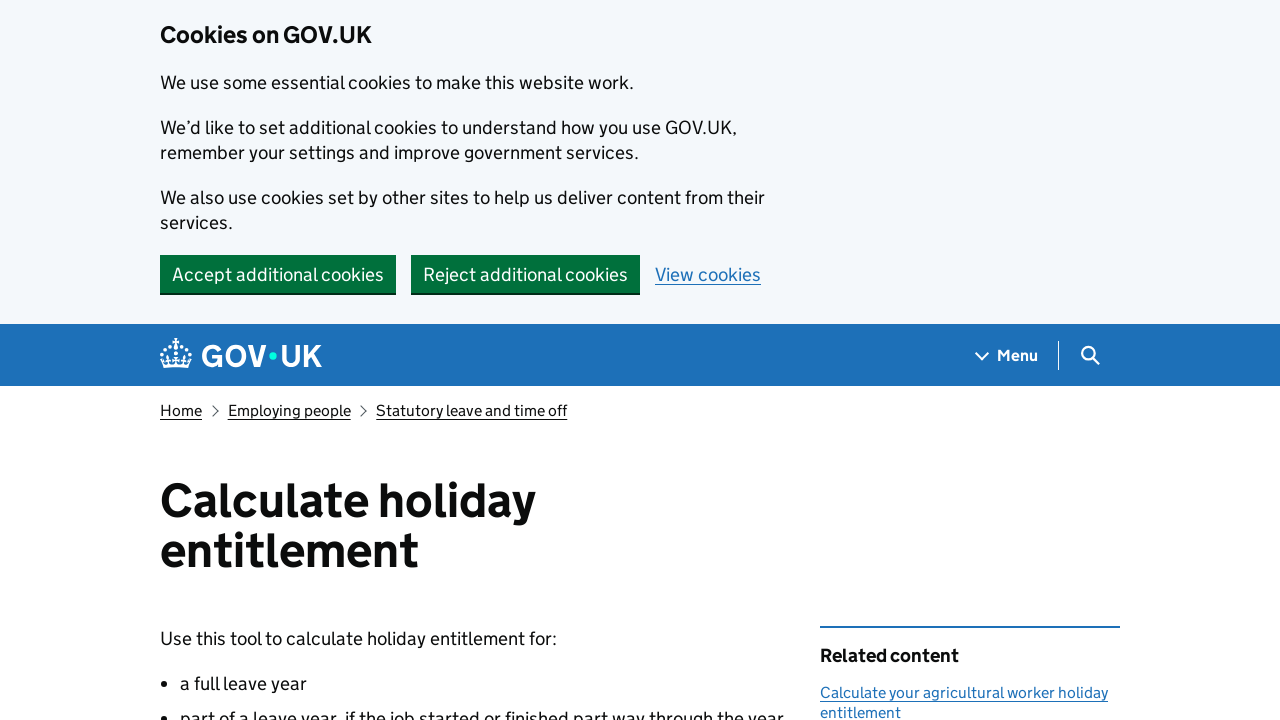

Navigated to holiday entitlement calculator homepage
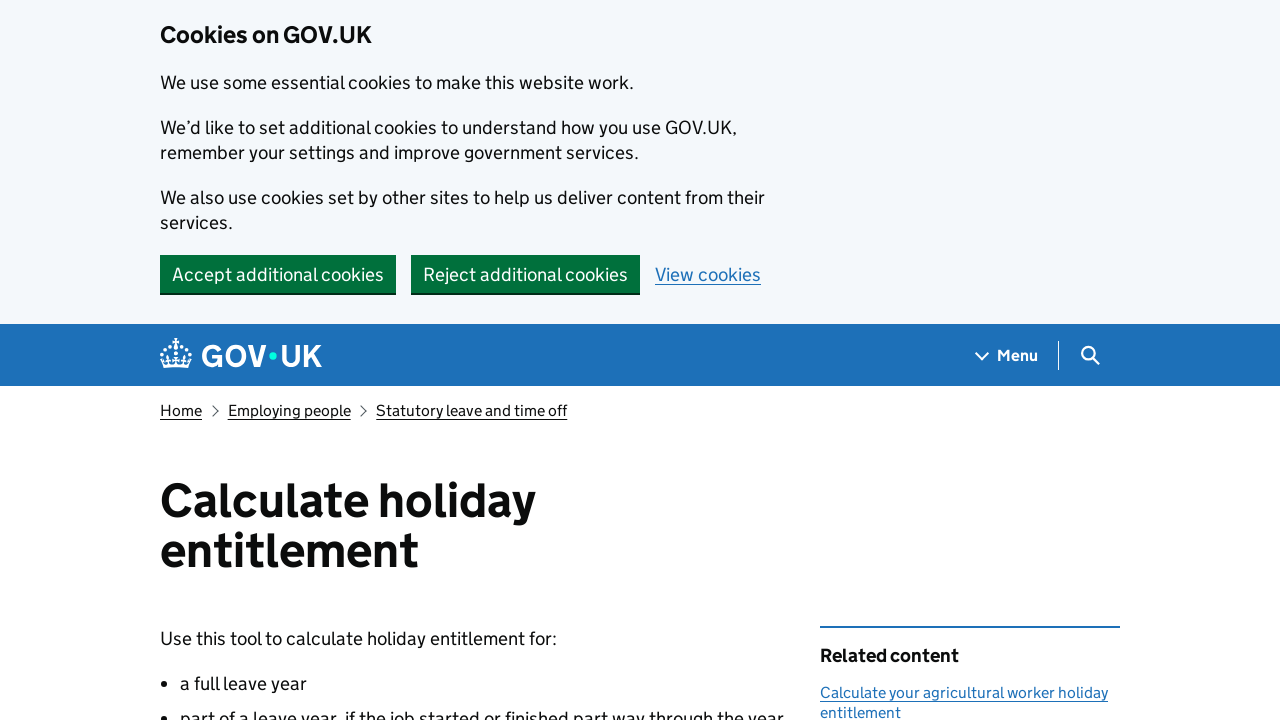

Clicked the 'Start Now' button at (238, 360) on internal:role=button[name="Start Now"i]
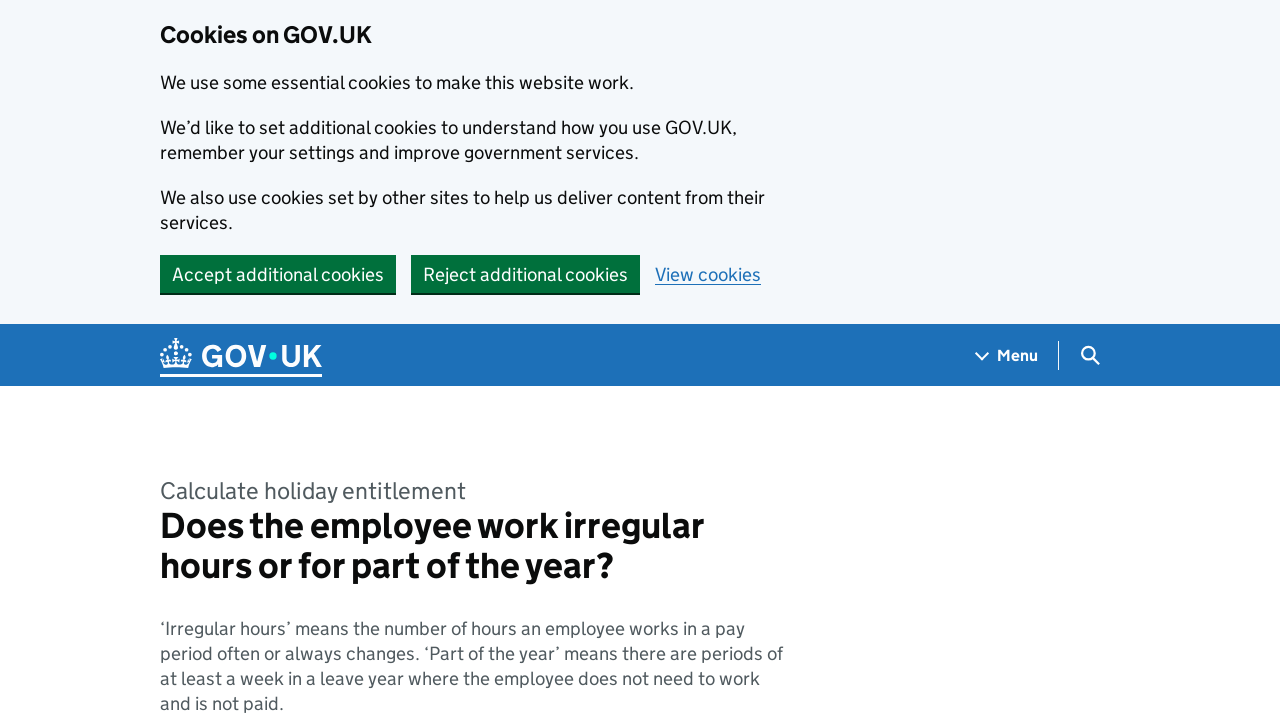

Successfully redirected to the next step of the calculator
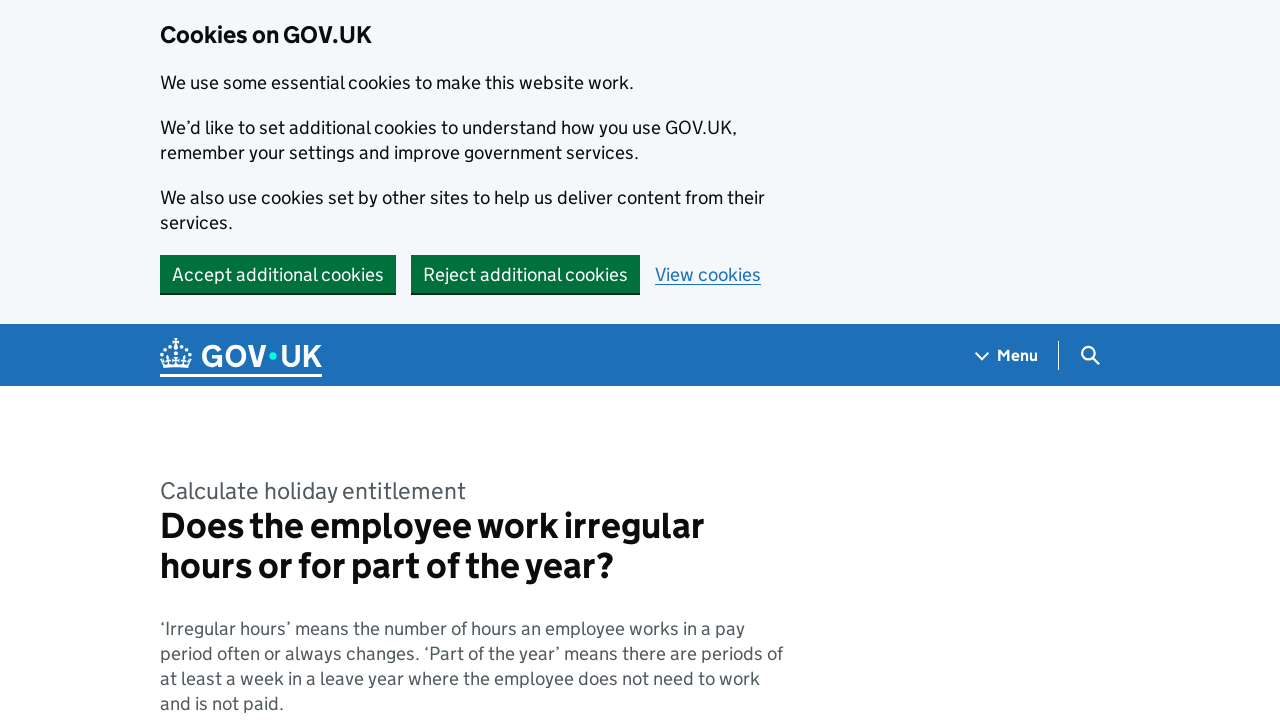

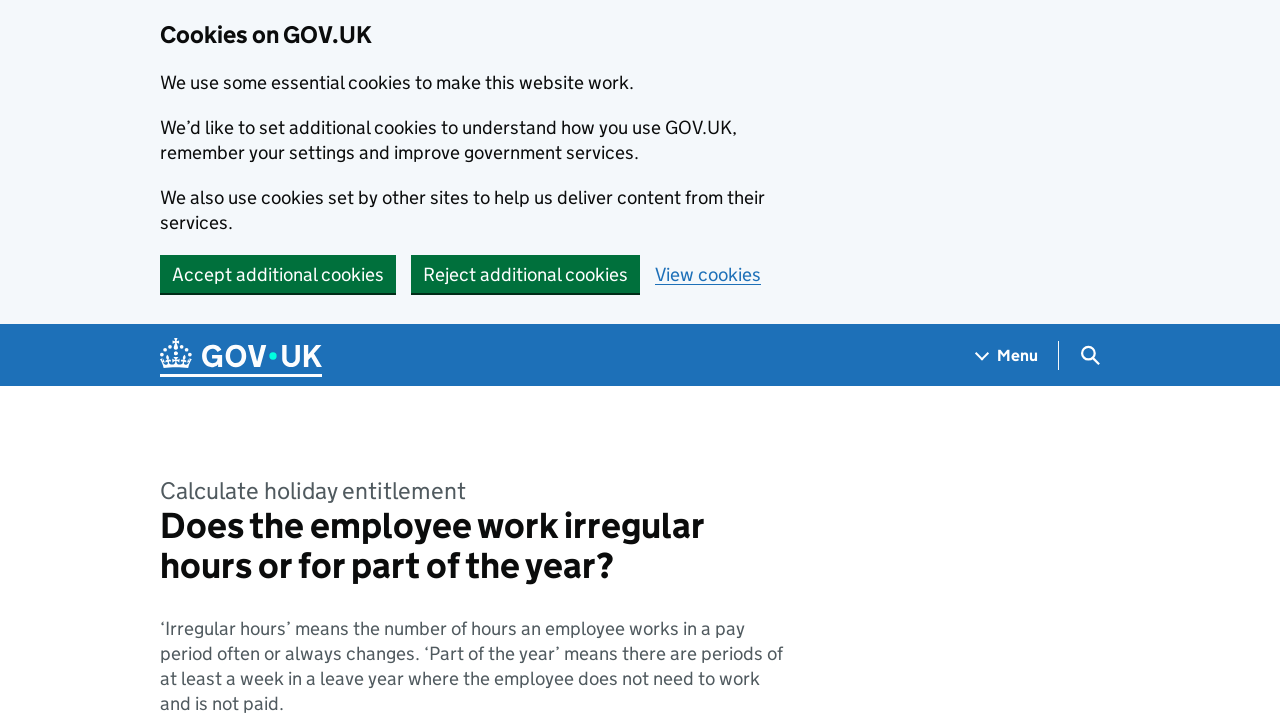